Tests simple JavaScript alert by clicking a button to trigger the alert, verifying the alert text, and accepting it.

Starting URL: https://training-support.net/webelements/alerts

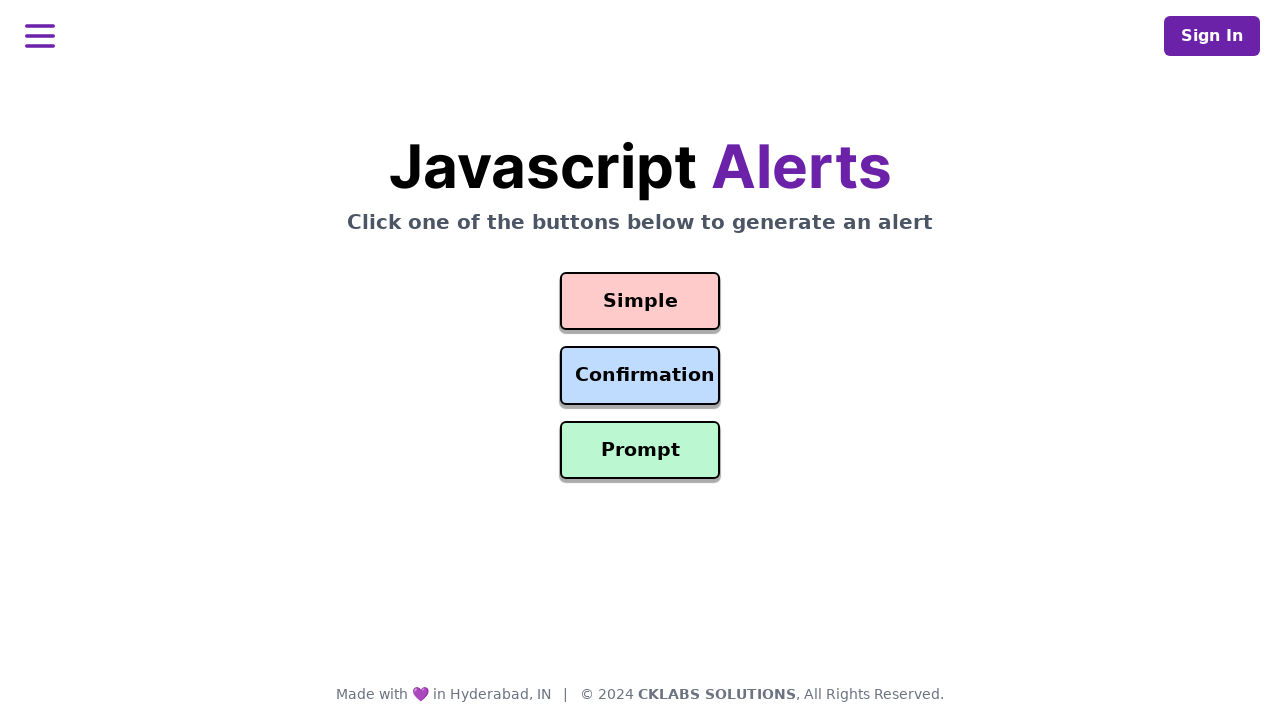

Clicked button to trigger simple alert at (640, 301) on #simple
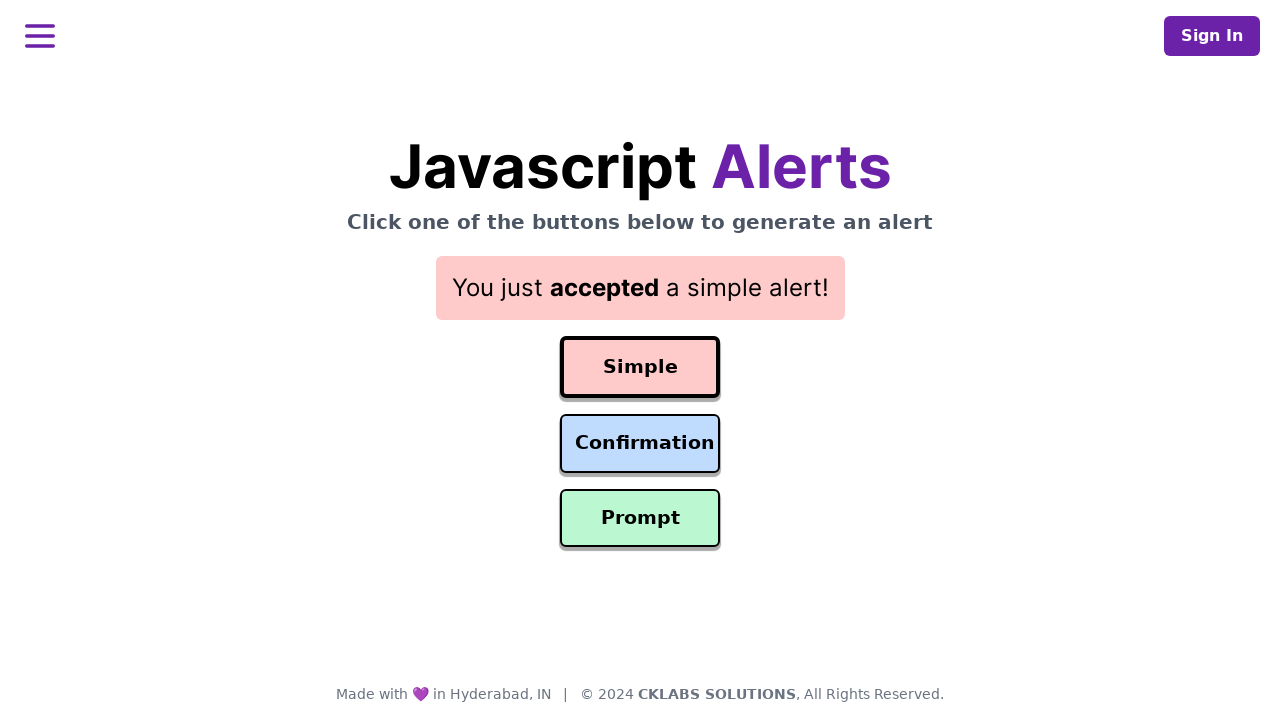

Set up dialog handler to accept alert
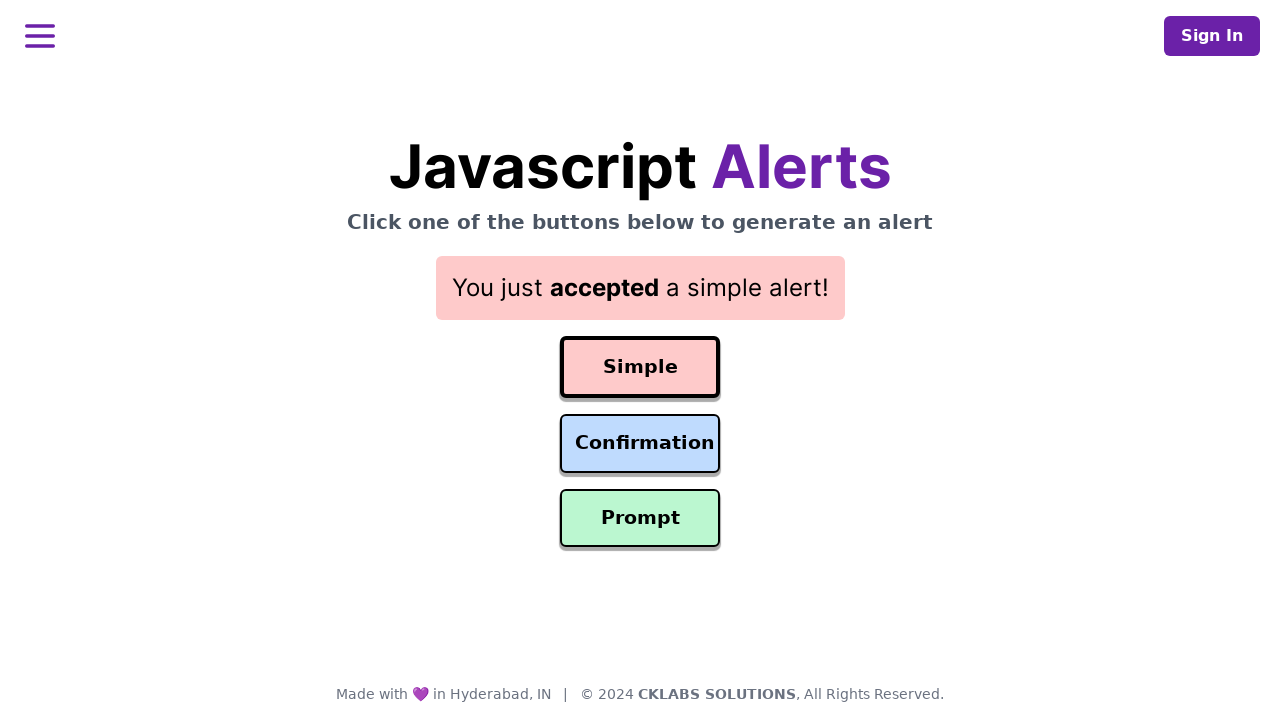

Waited for alert to be processed
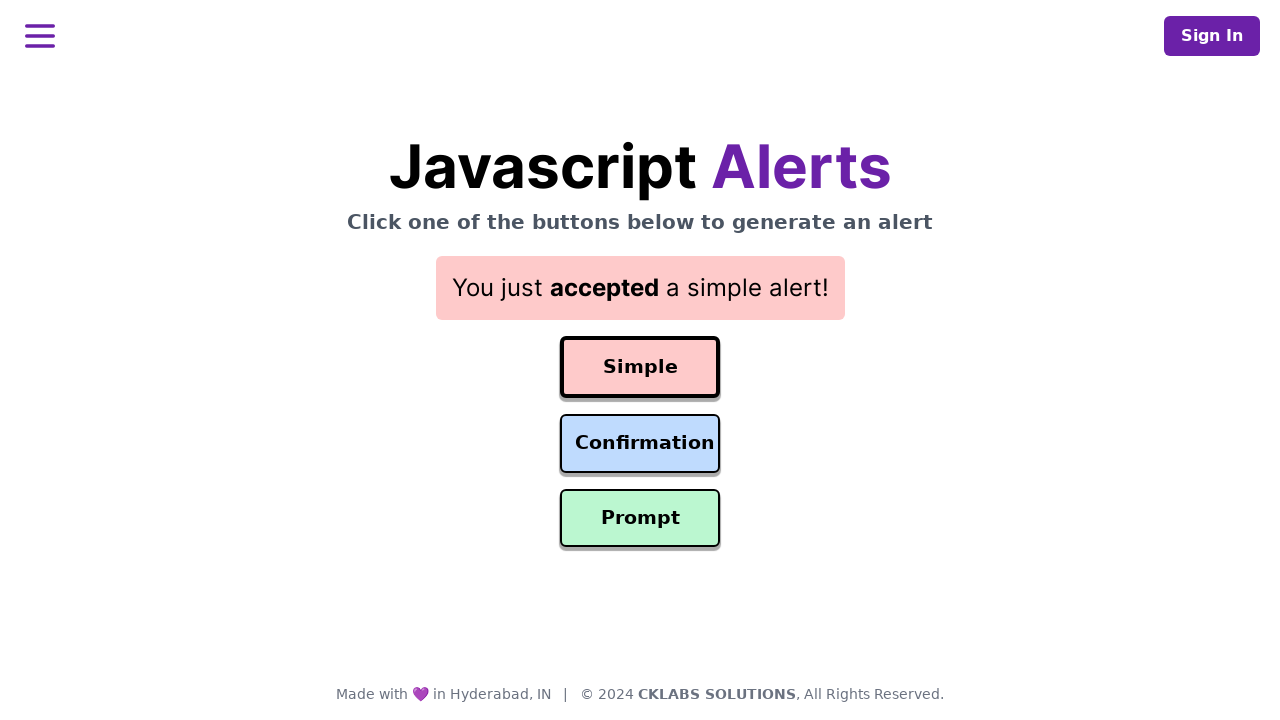

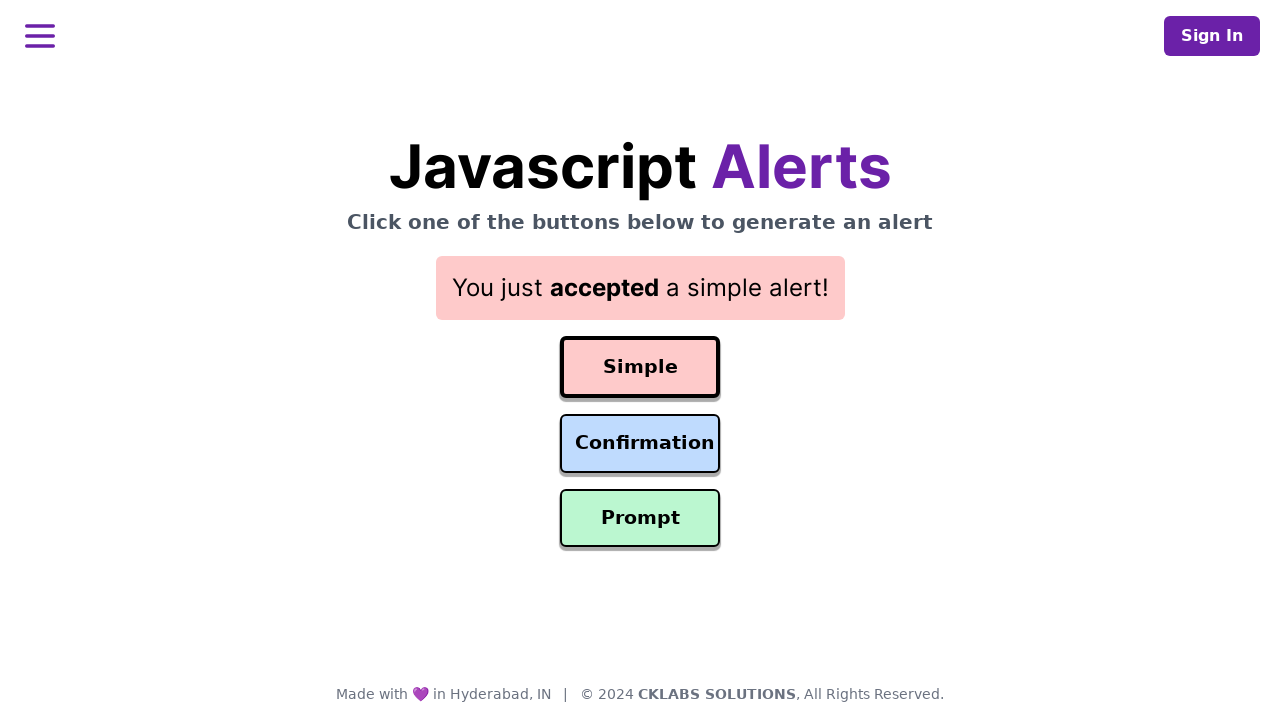